Navigates through multiple pages of game wallpapers on wallpaperswide.com and verifies that wallpaper thumbnail images are displayed on each page

Starting URL: http://wallpaperswide.com/games-desktop-wallpapers.html

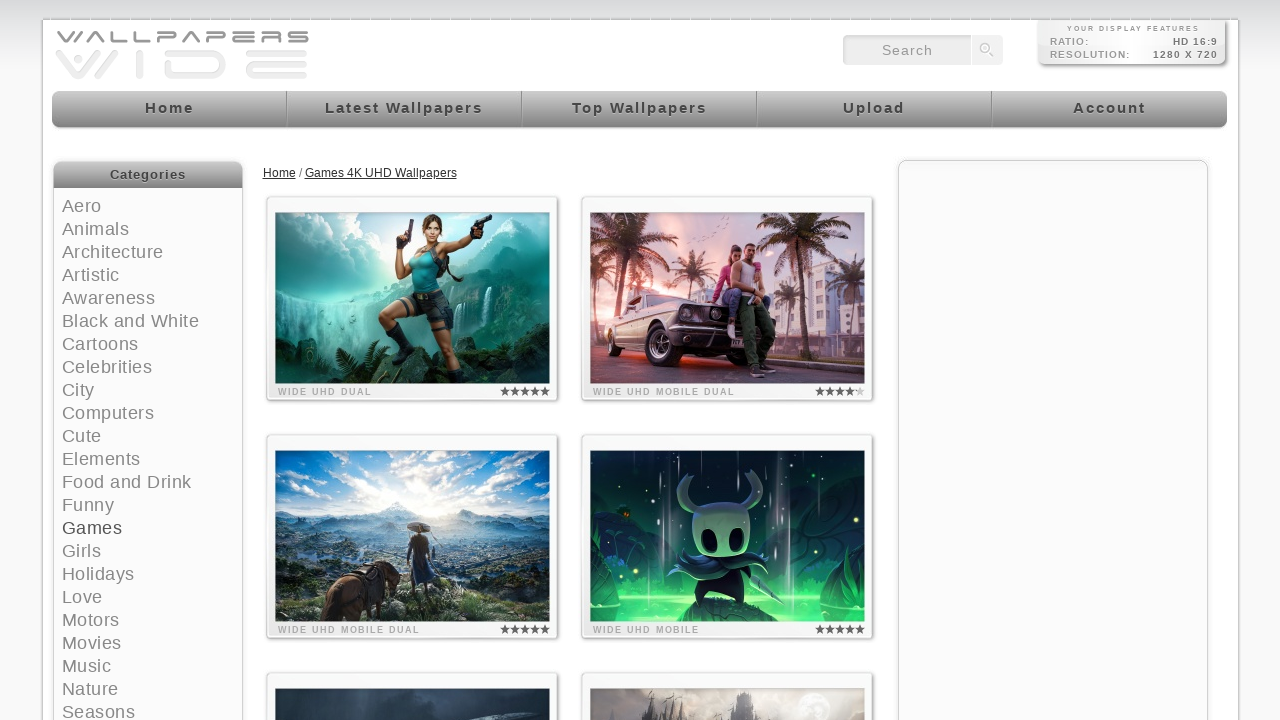

Navigated to games desktop wallpapers page
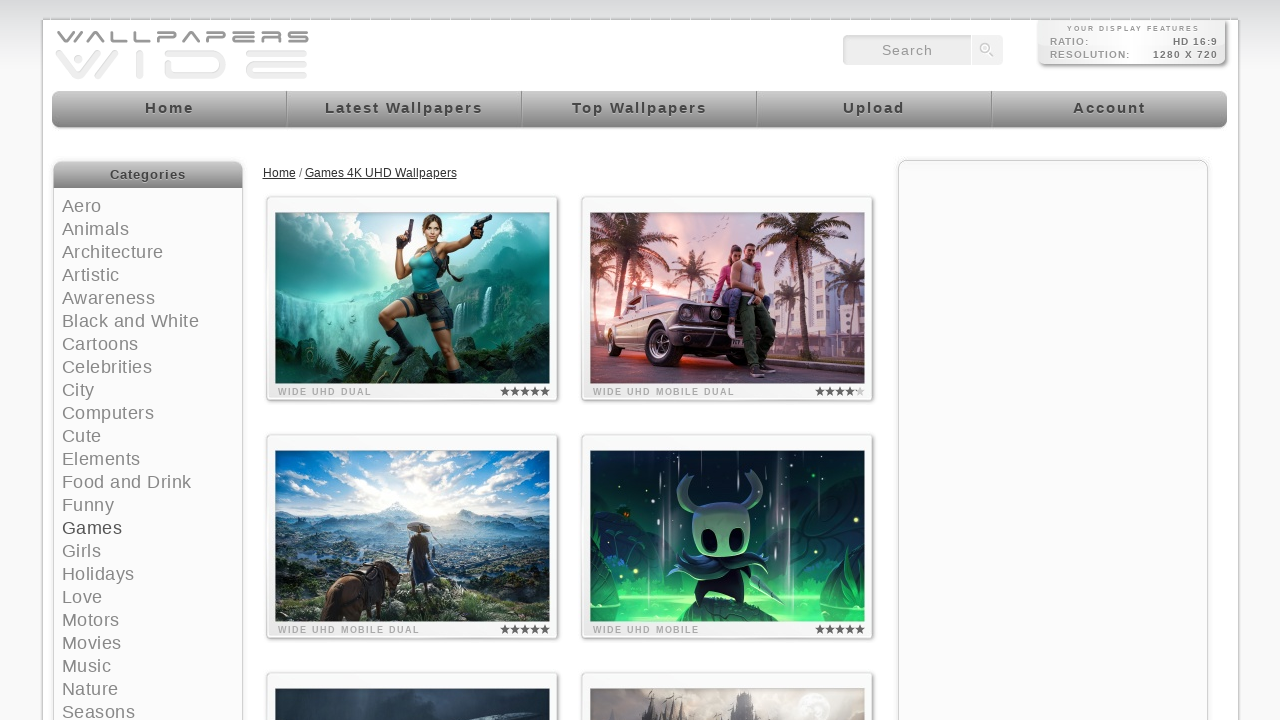

Wallpaper thumbnails loaded on first page
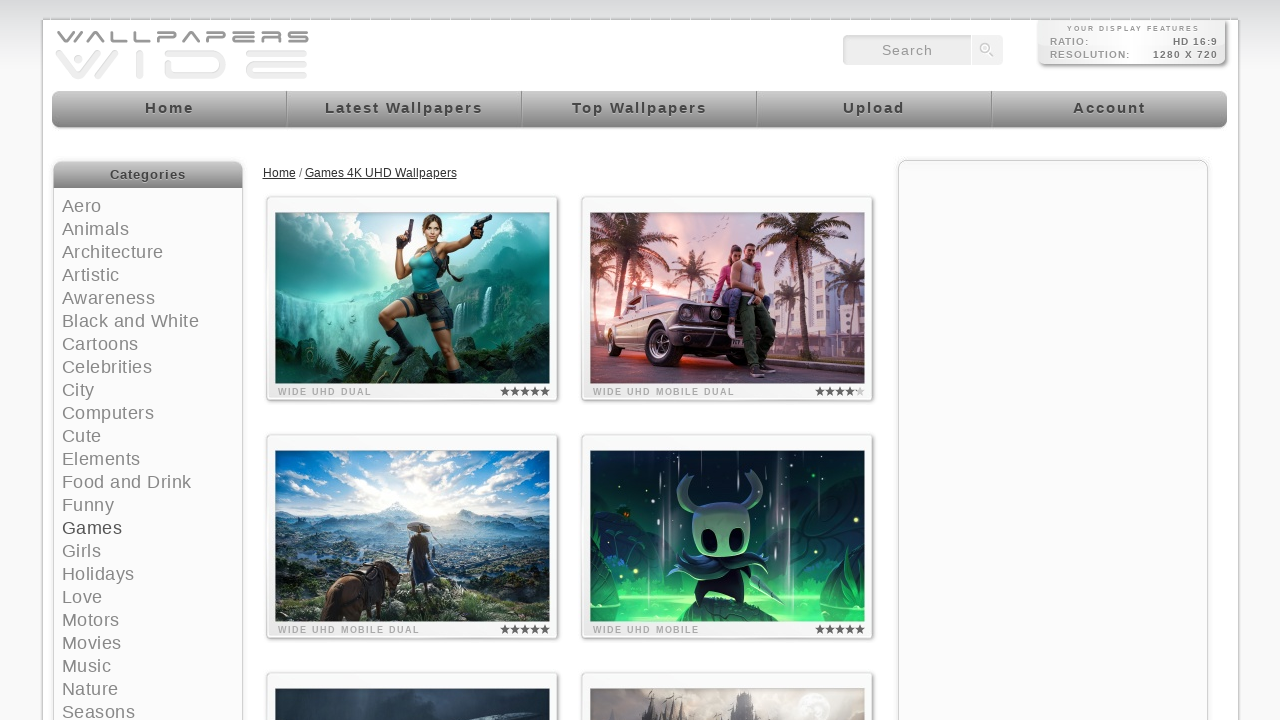

Navigated to page 2 of game wallpapers
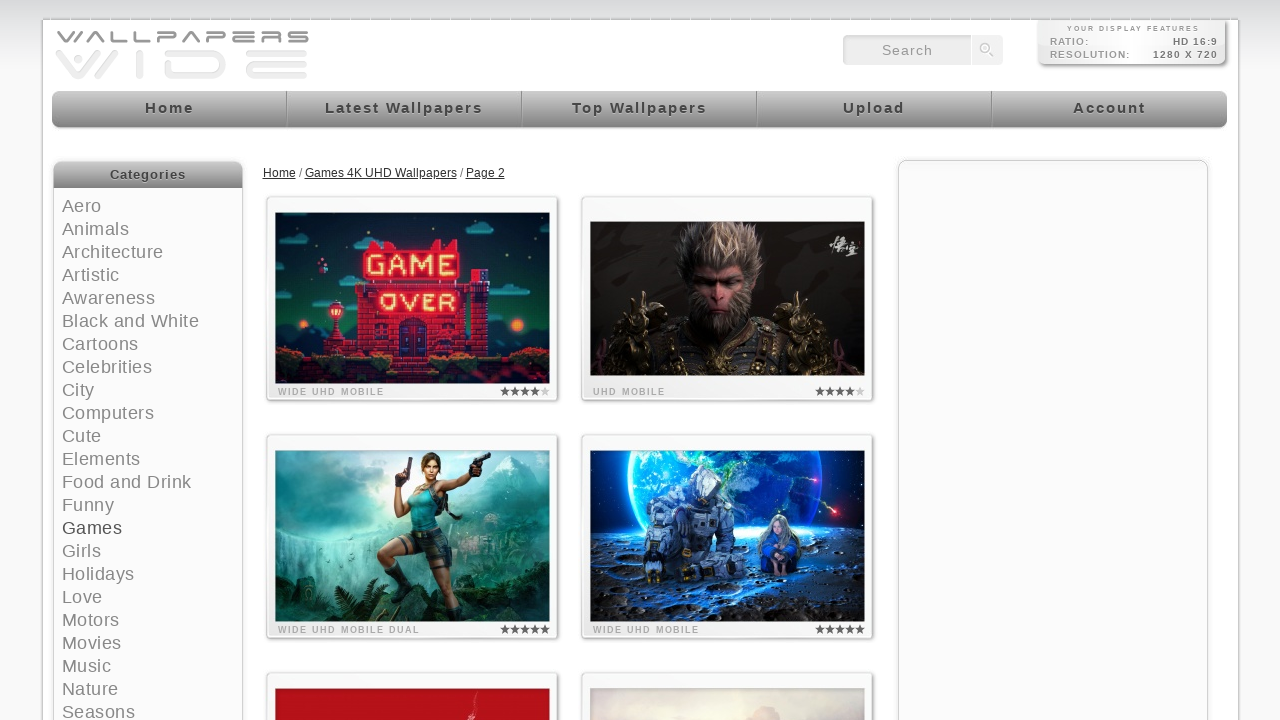

Wallpaper thumbnails loaded on page 2
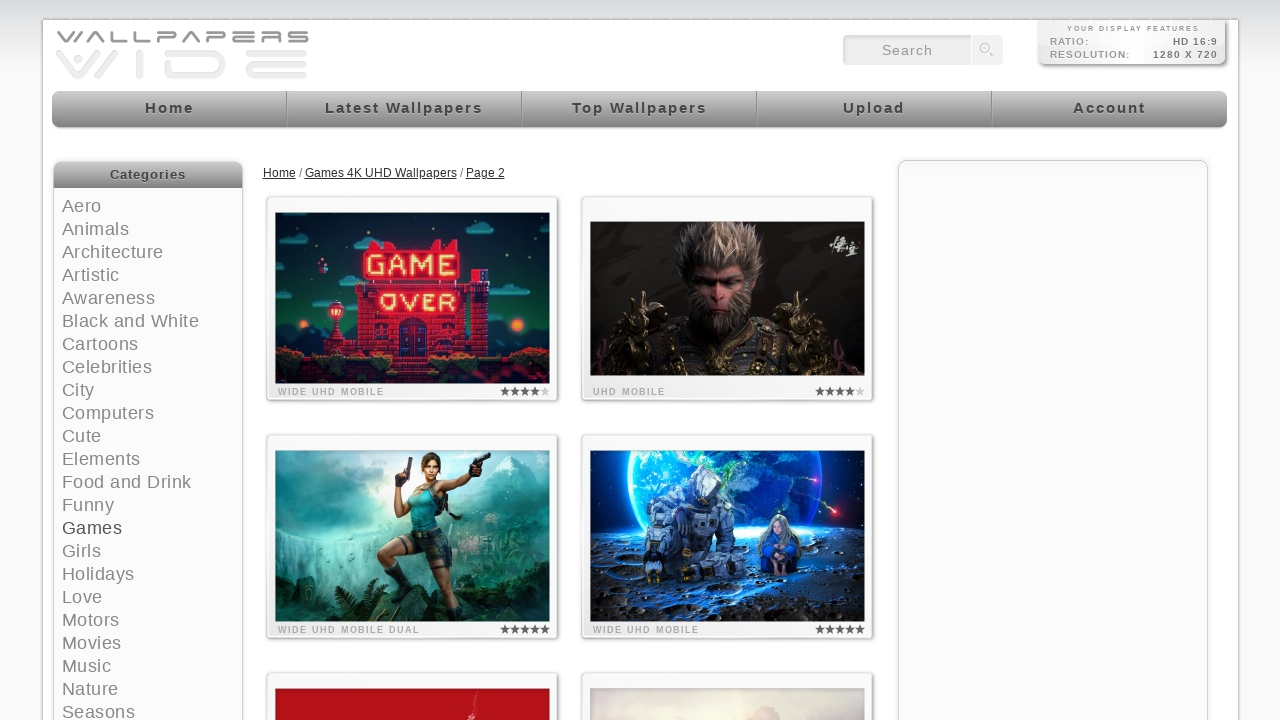

Navigated to page 3 of game wallpapers
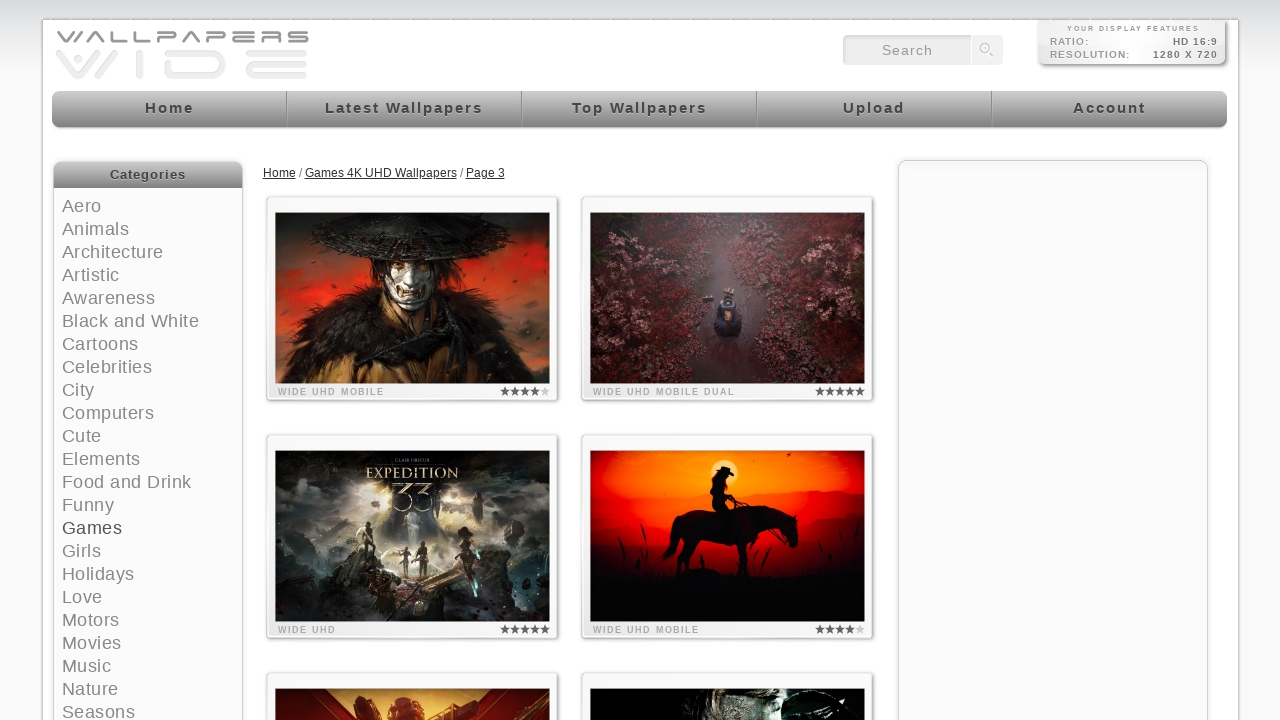

Wallpaper thumbnails loaded on page 3
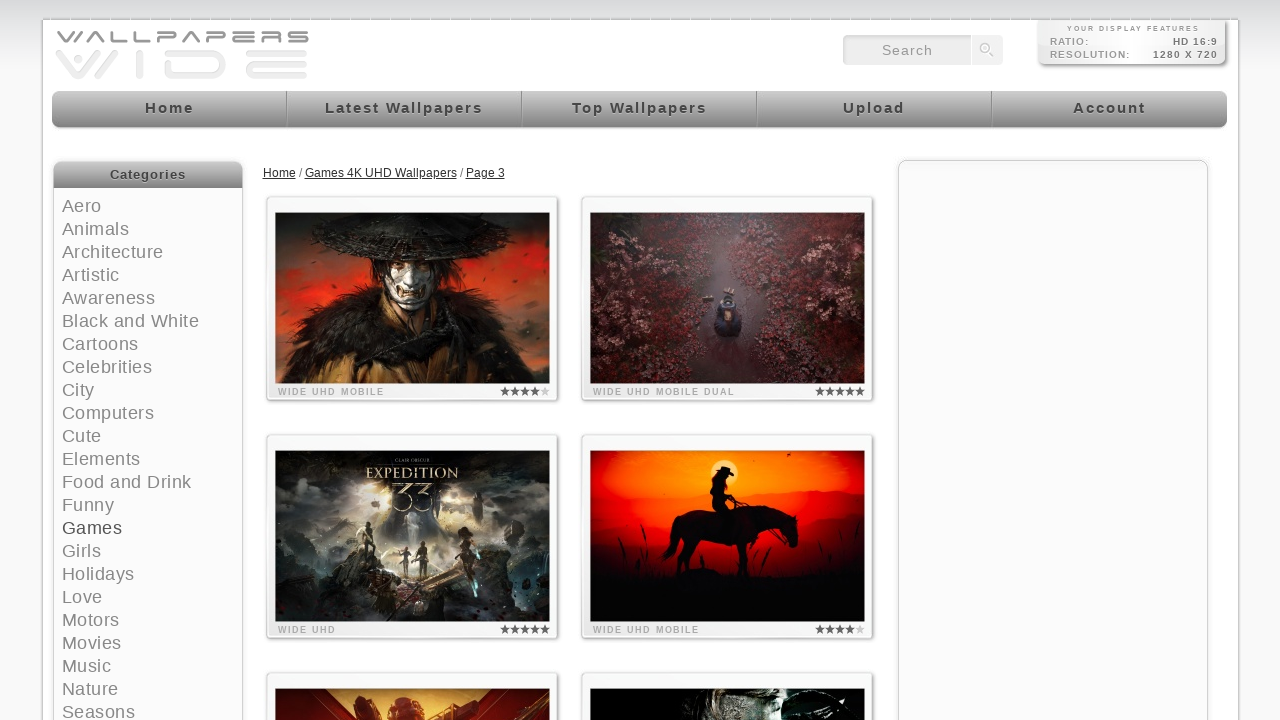

Navigated to page 4 of game wallpapers
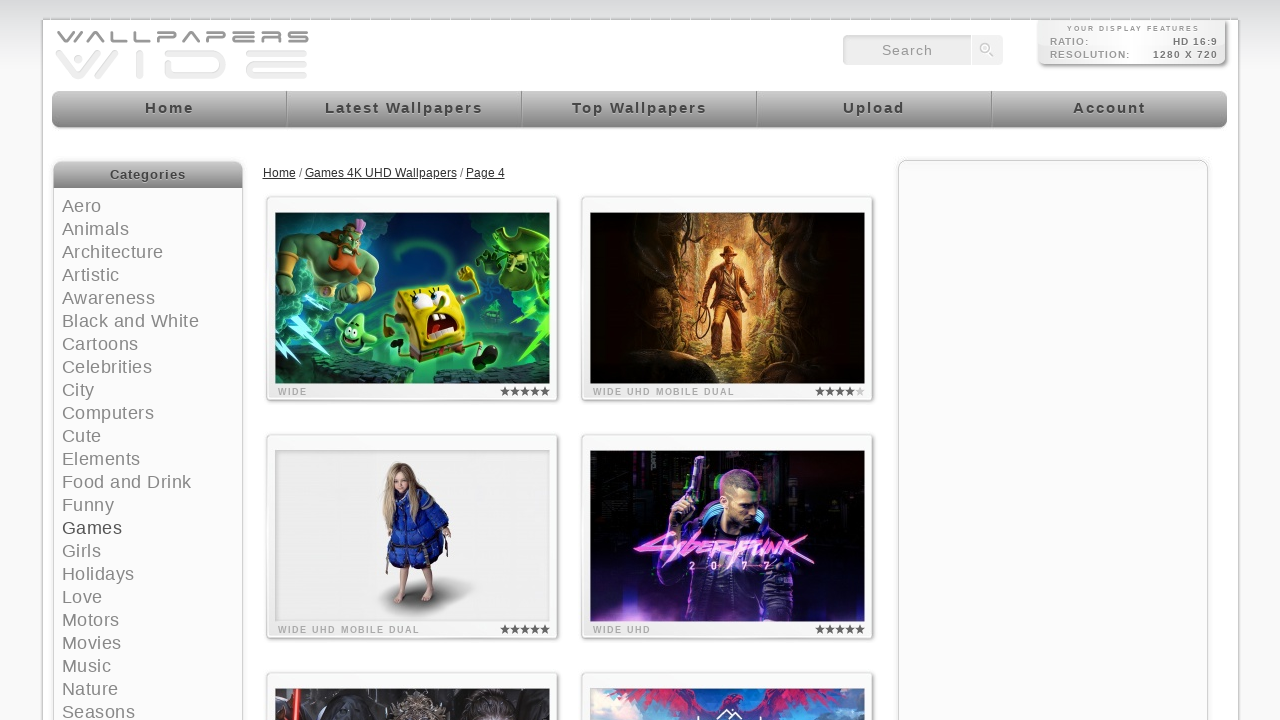

Wallpaper thumbnails loaded on page 4
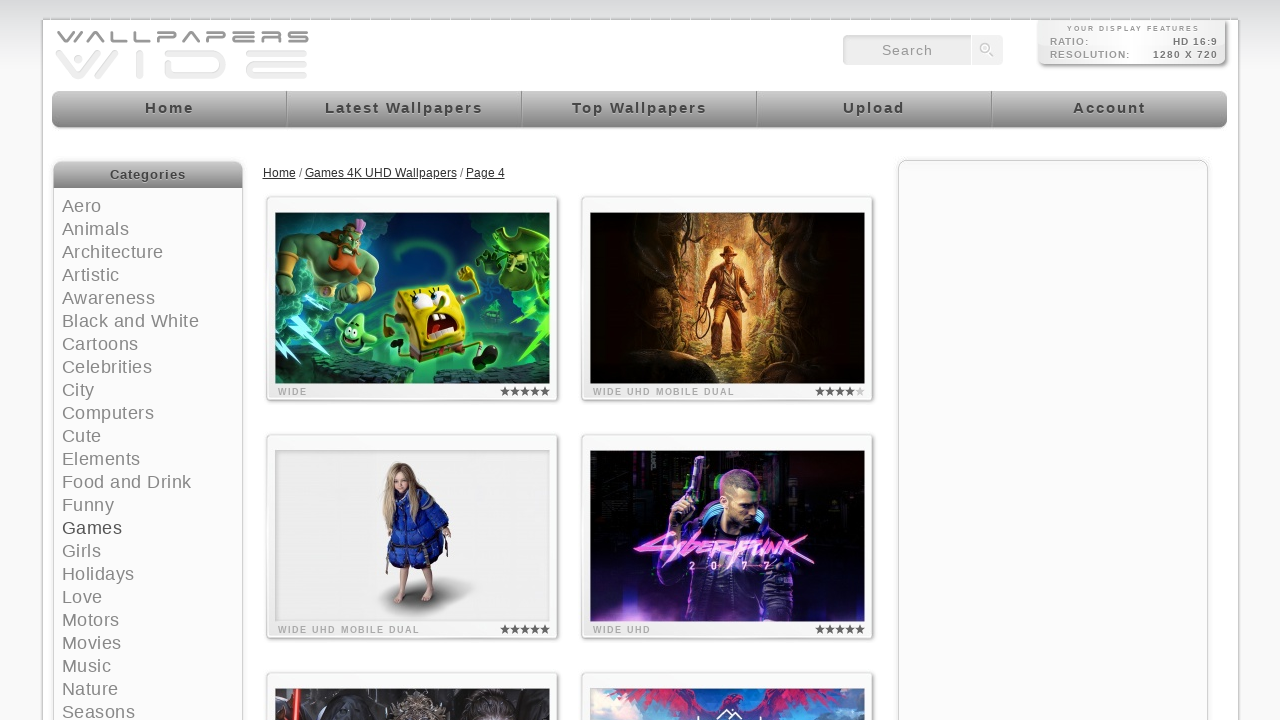

Navigated to page 5 of game wallpapers
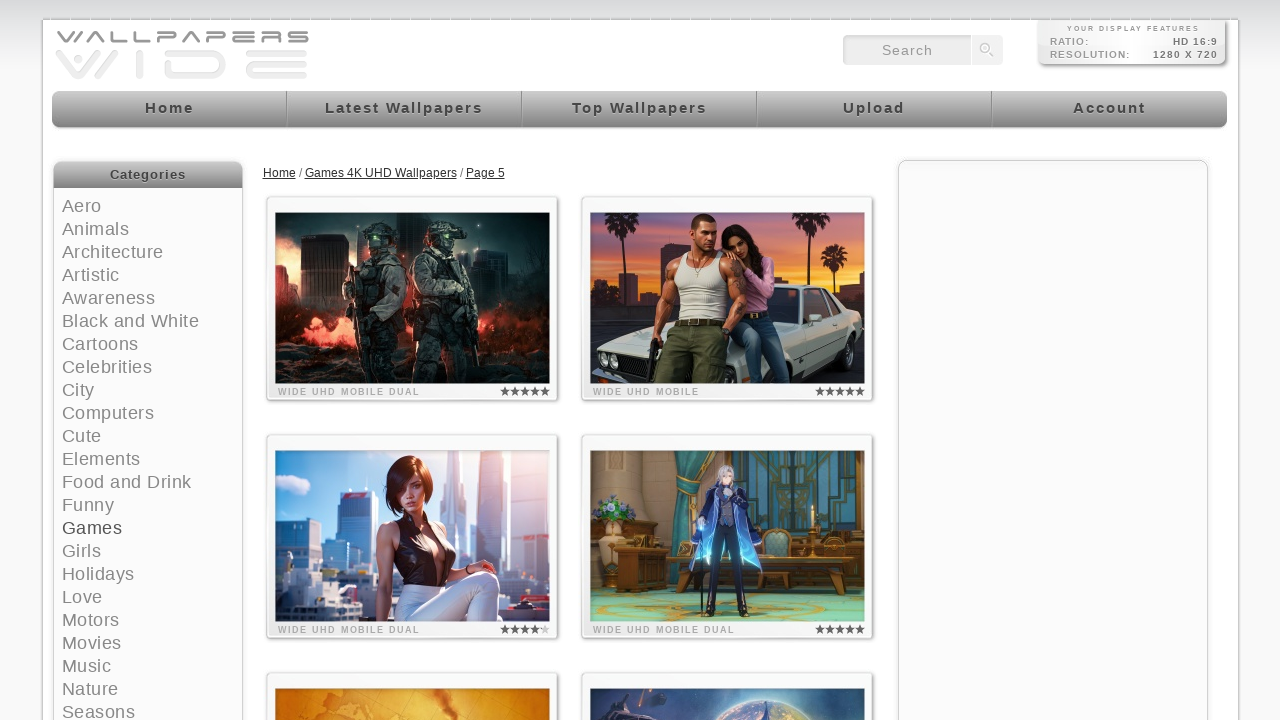

Wallpaper thumbnails loaded on page 5
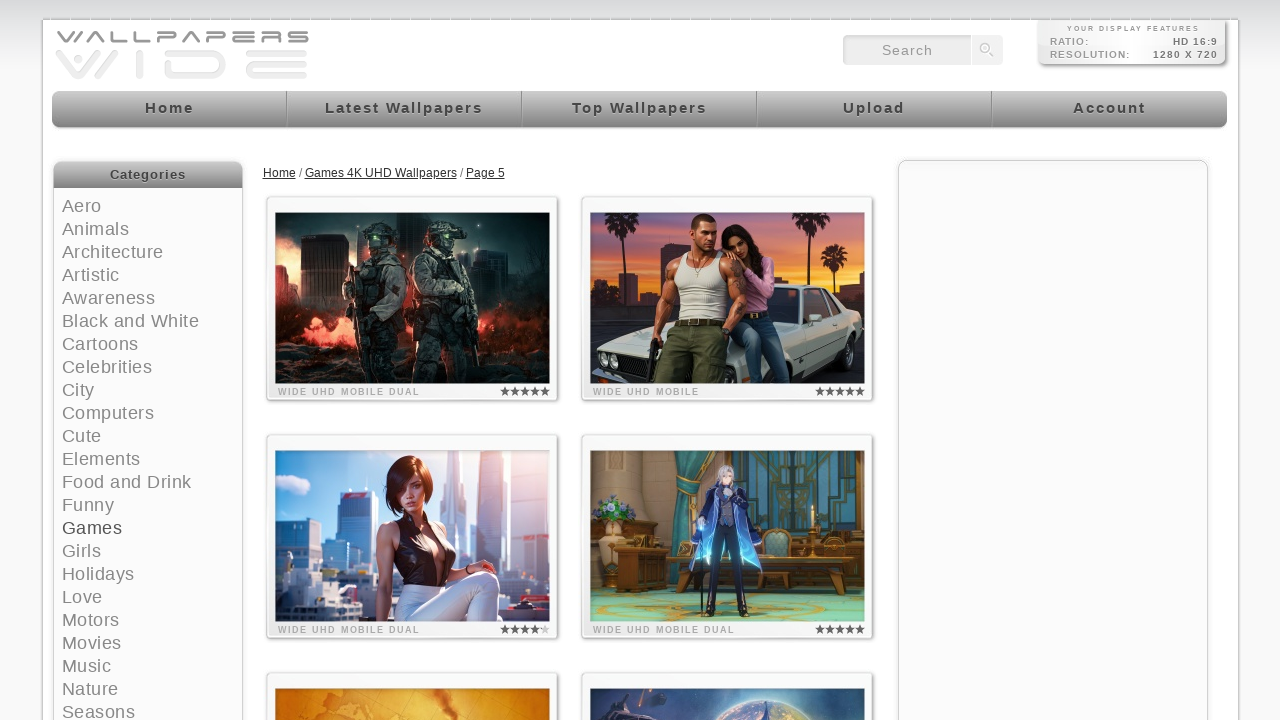

Navigated to page 6 of game wallpapers
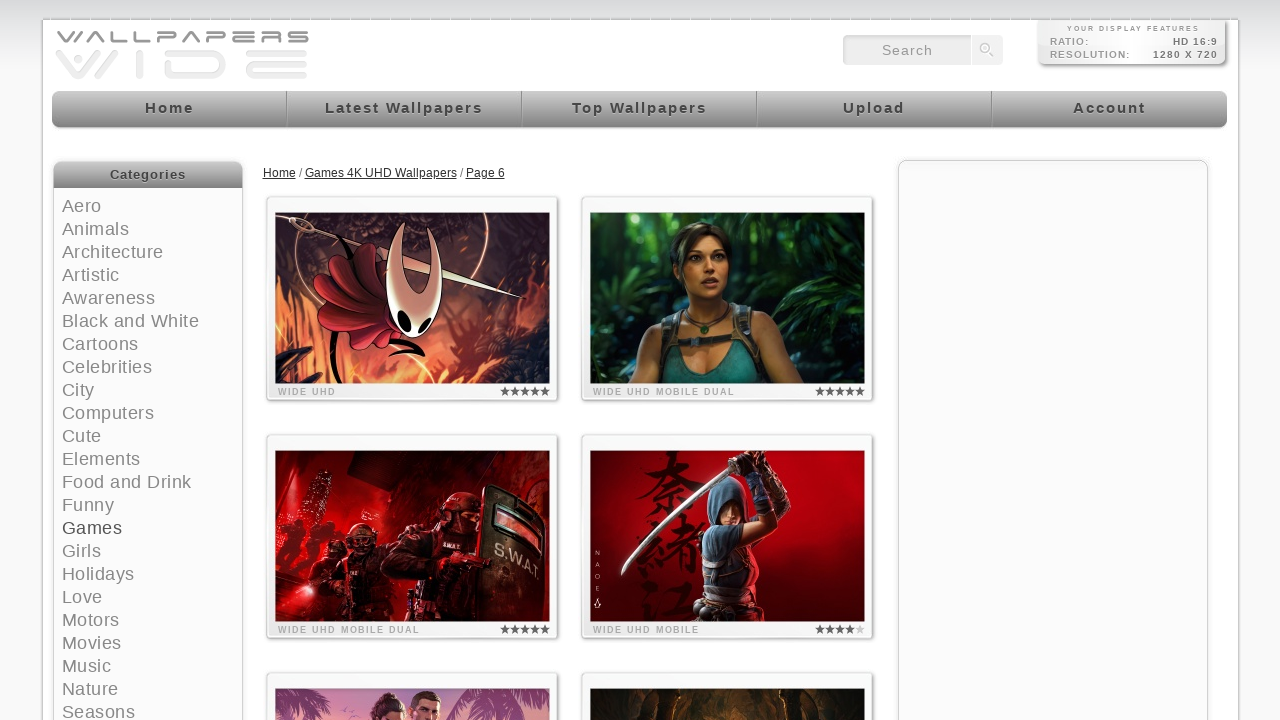

Wallpaper thumbnails loaded on page 6
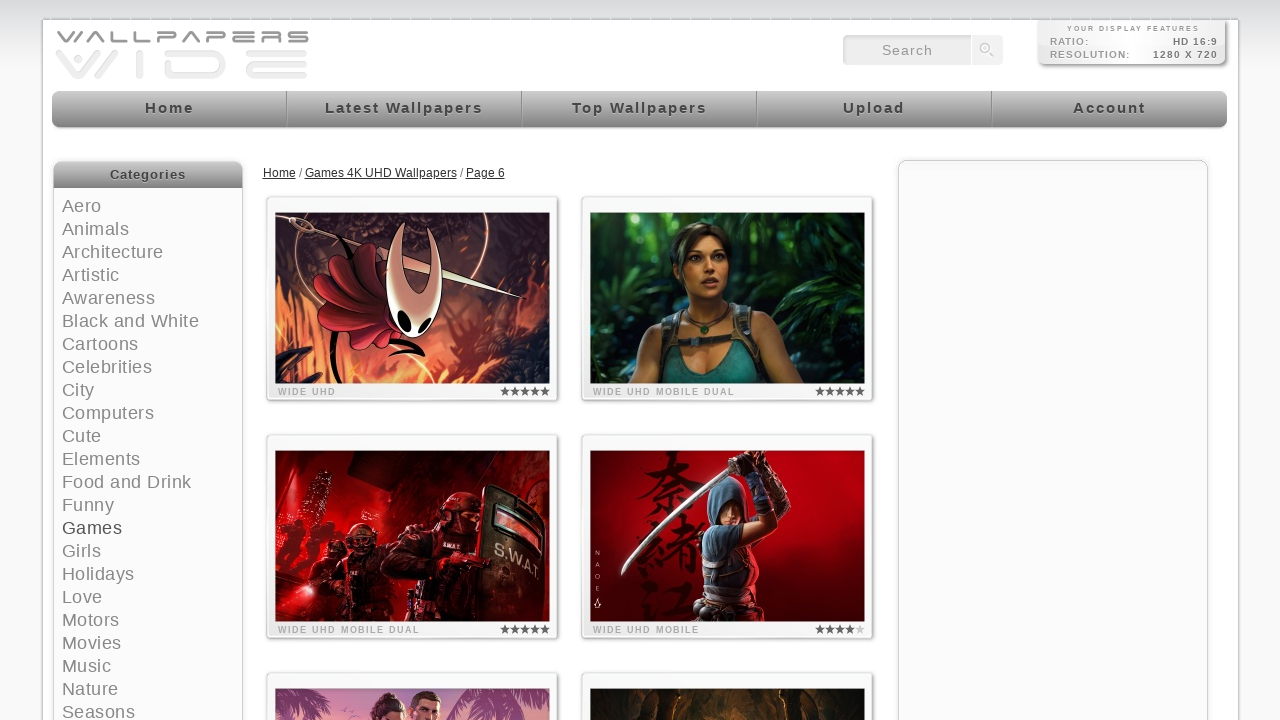

Navigated to page 7 of game wallpapers
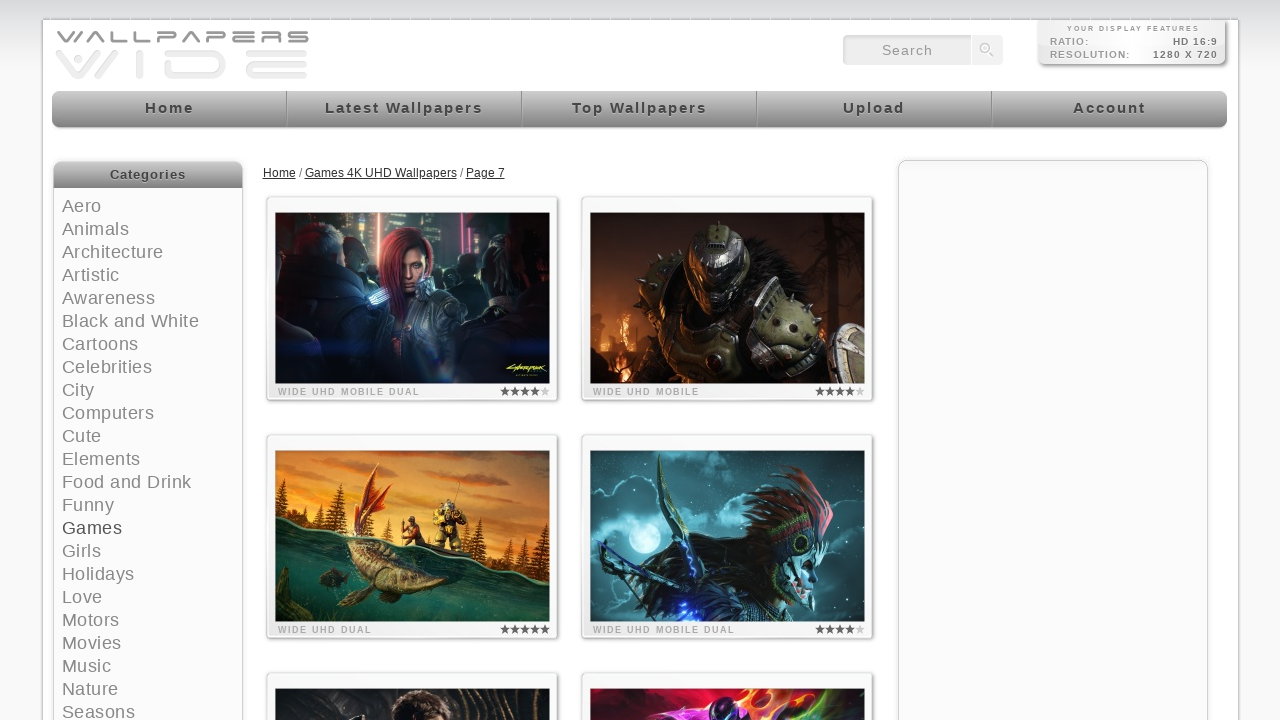

Wallpaper thumbnails loaded on page 7
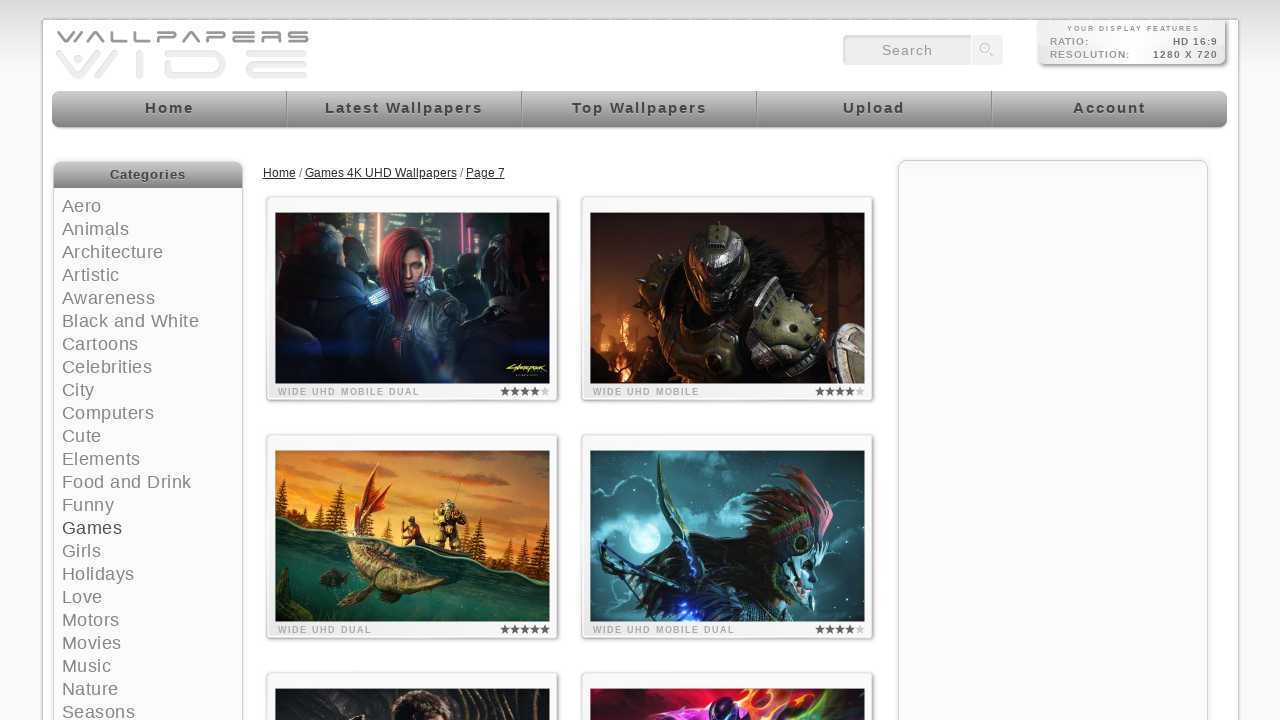

Navigated to page 8 of game wallpapers
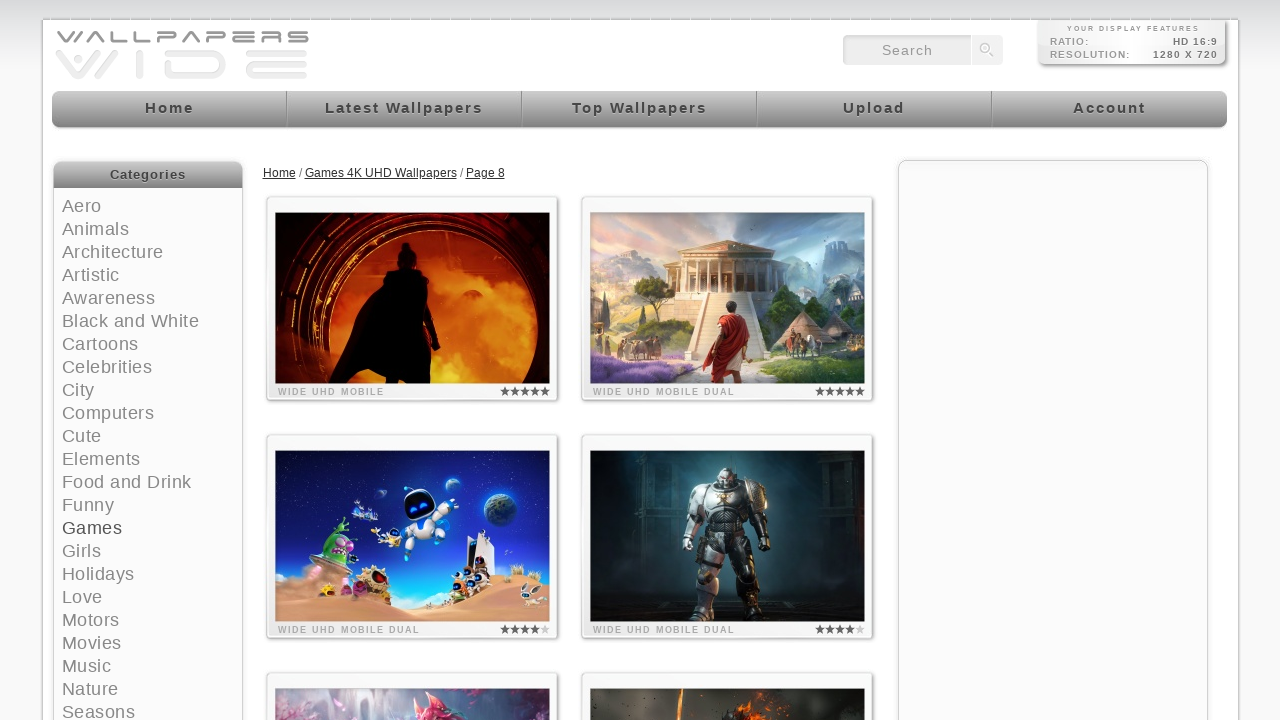

Wallpaper thumbnails loaded on page 8
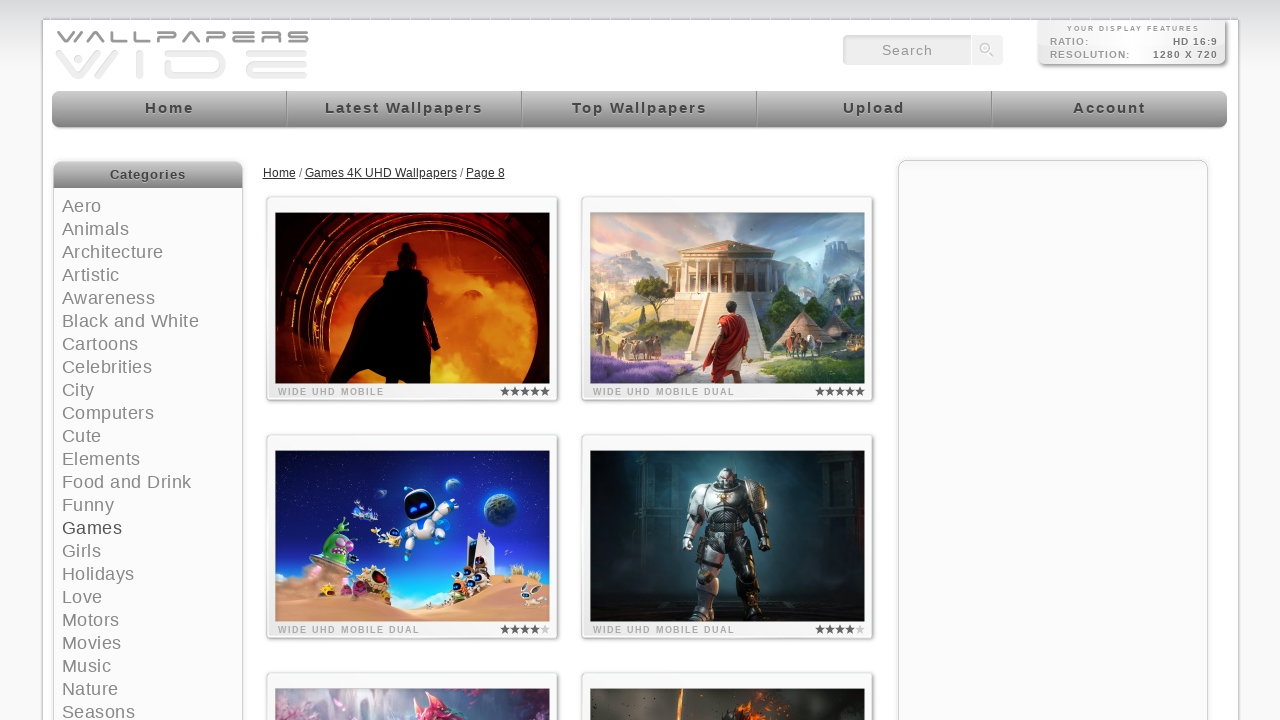

Navigated to page 9 of game wallpapers
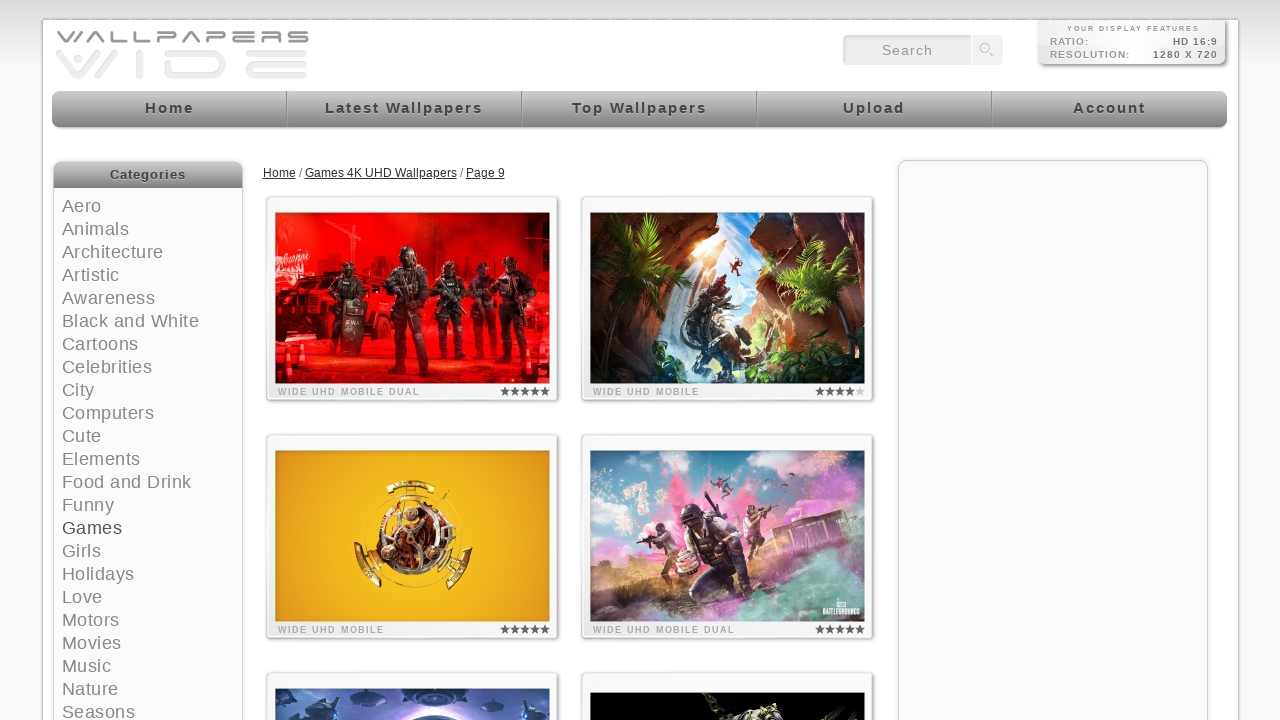

Wallpaper thumbnails loaded on page 9
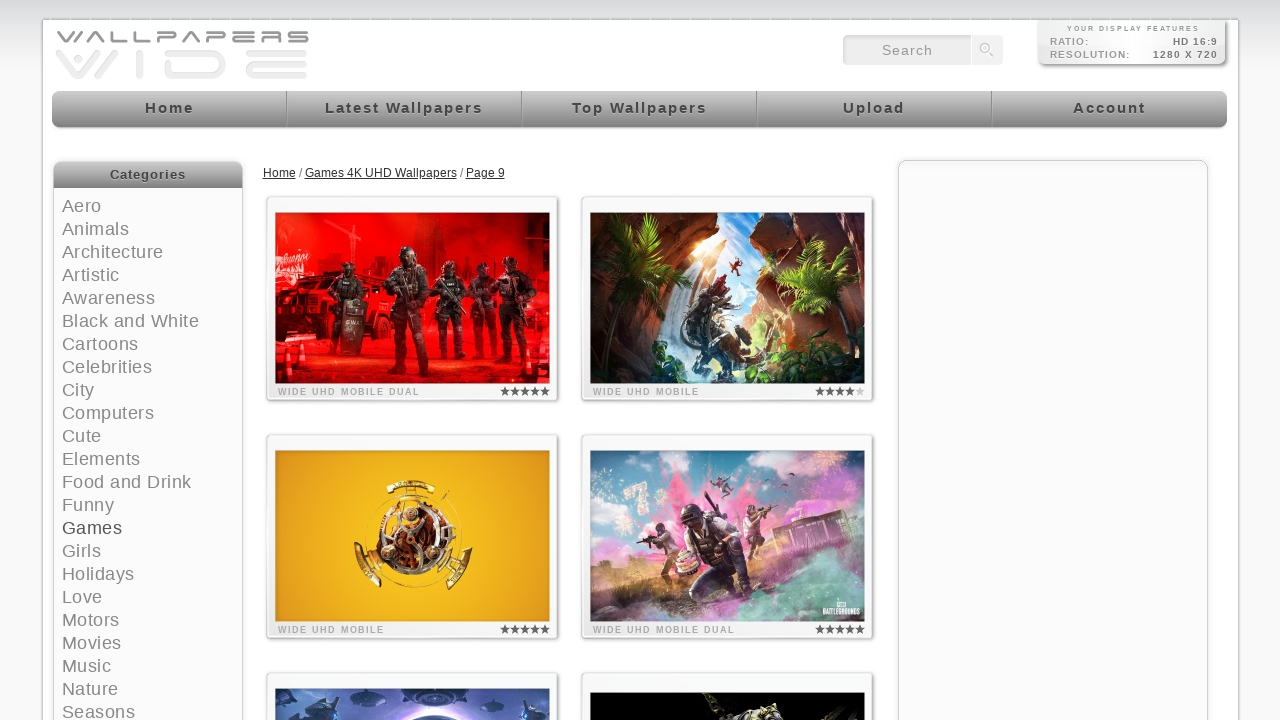

Navigated to page 10 of game wallpapers
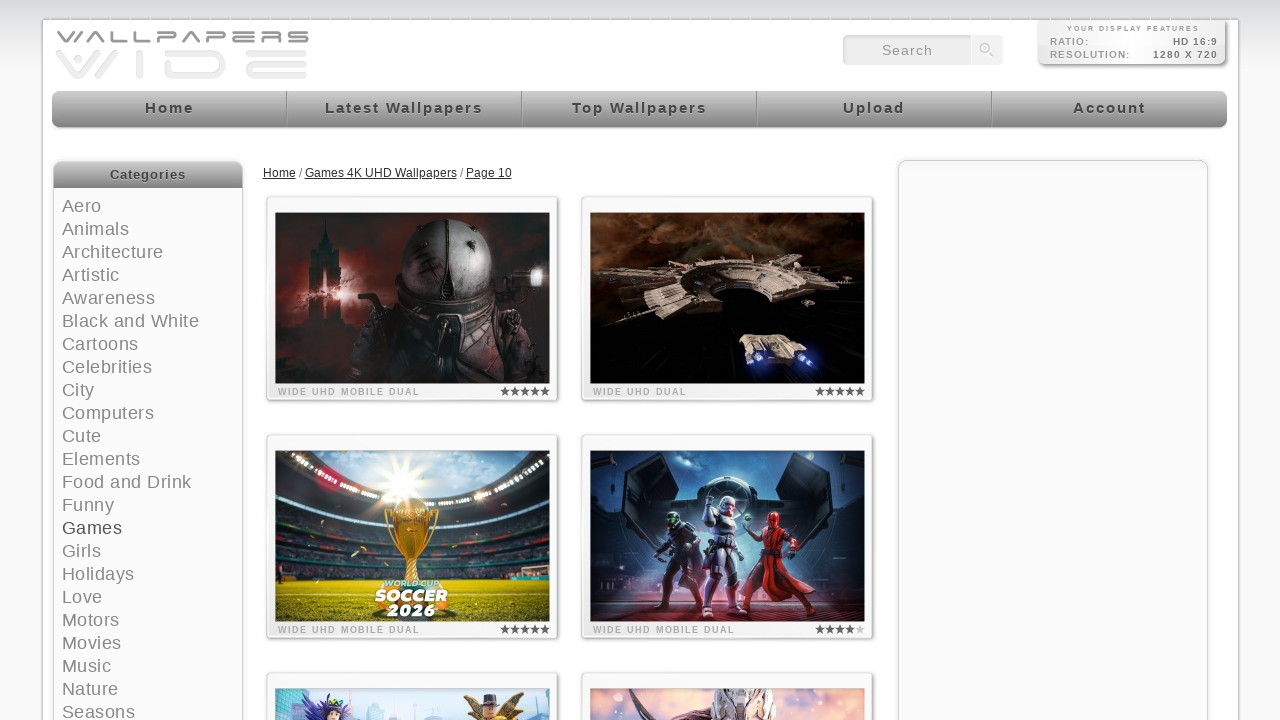

Wallpaper thumbnails loaded on page 10
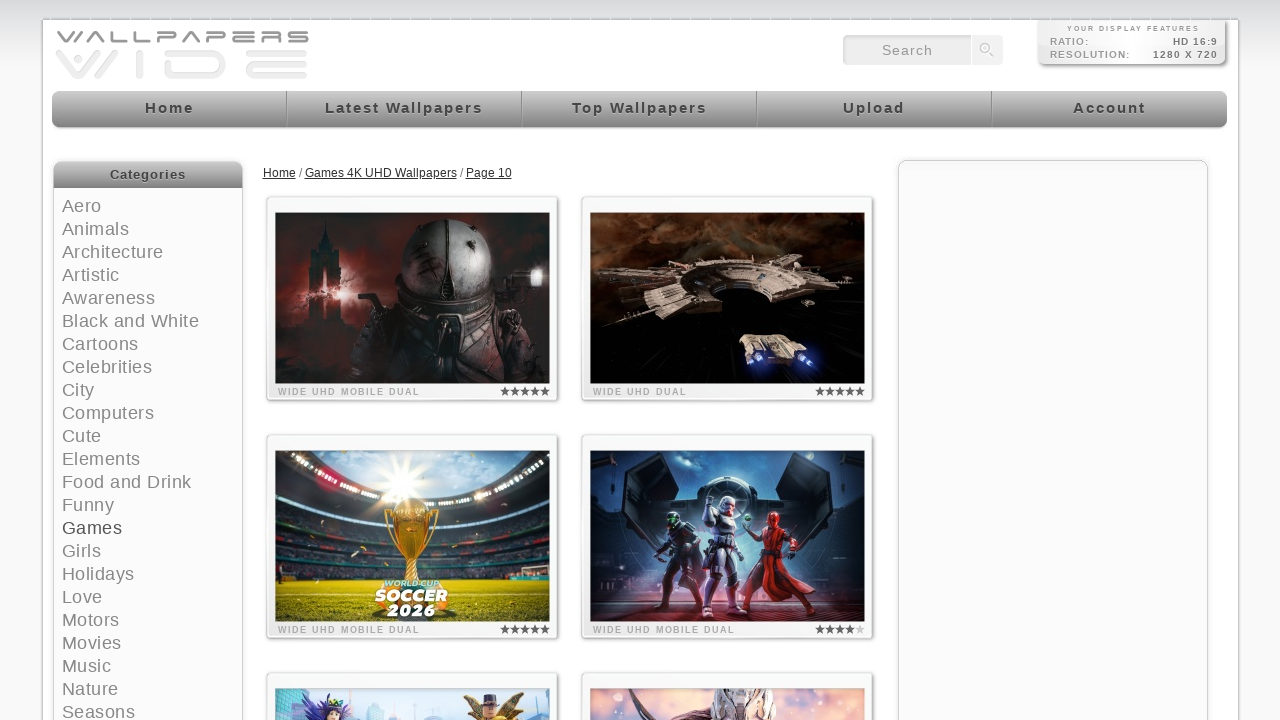

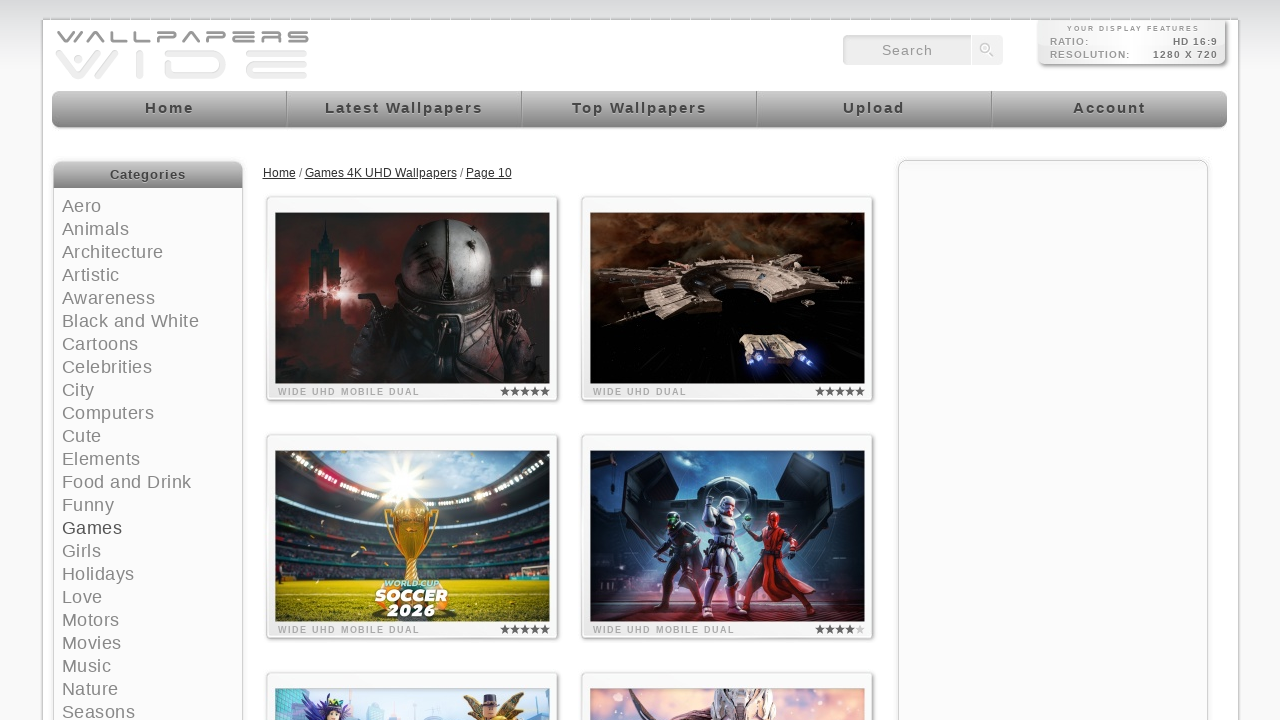